Tests keyboard and mouse input by clicking on a name field, entering a name, and clicking a button on a form testing page.

Starting URL: https://formy-project.herokuapp.com/keypress

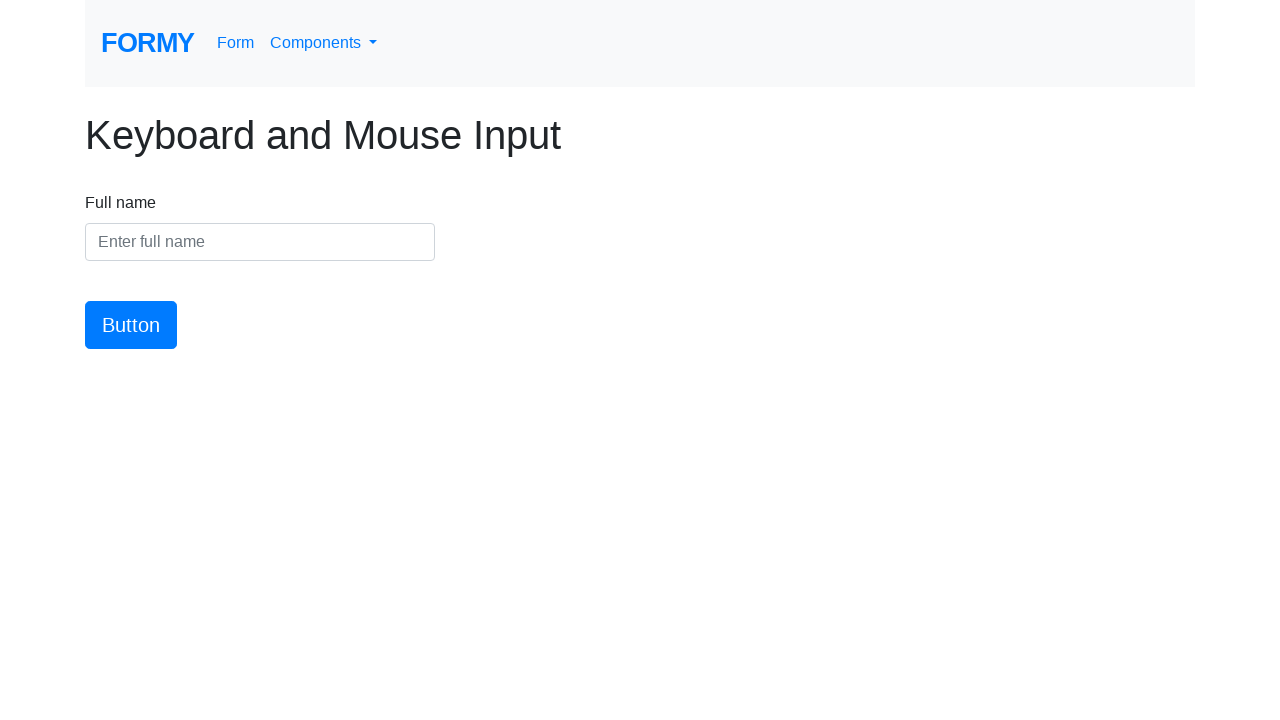

Clicked on the name input field at (260, 242) on #name
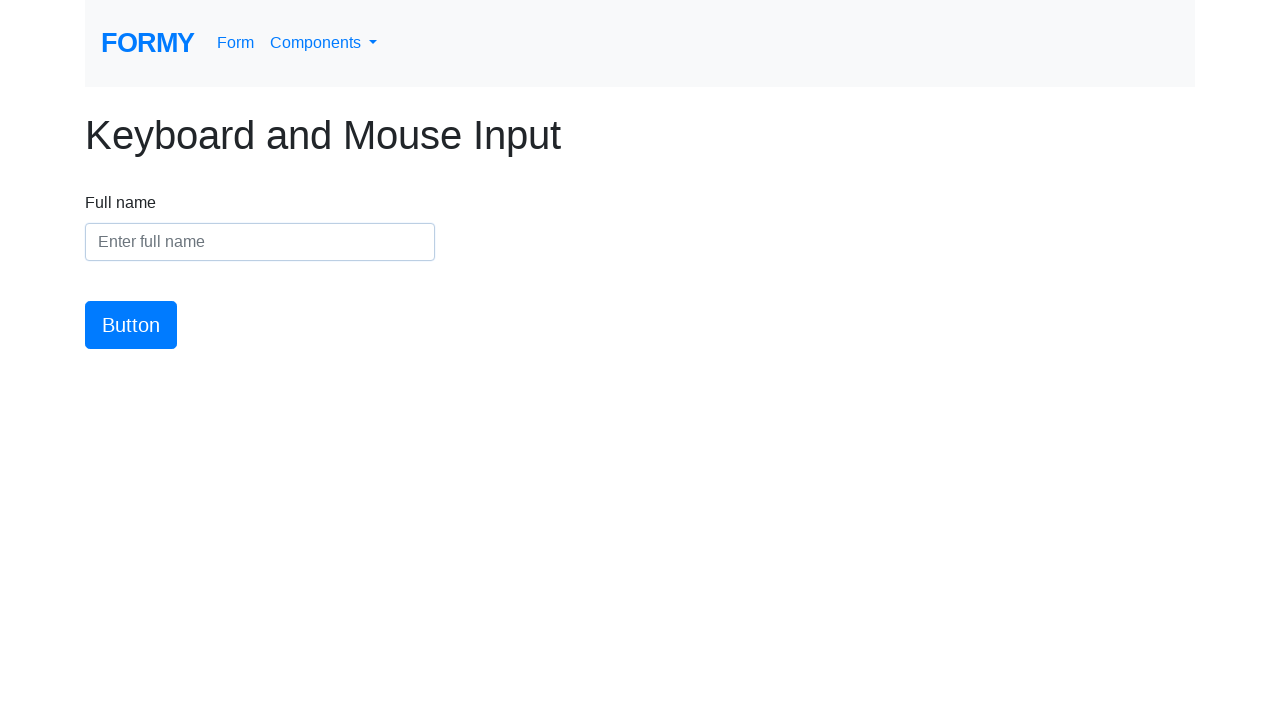

Entered 'Fernando Sanchez' into the name field on #name
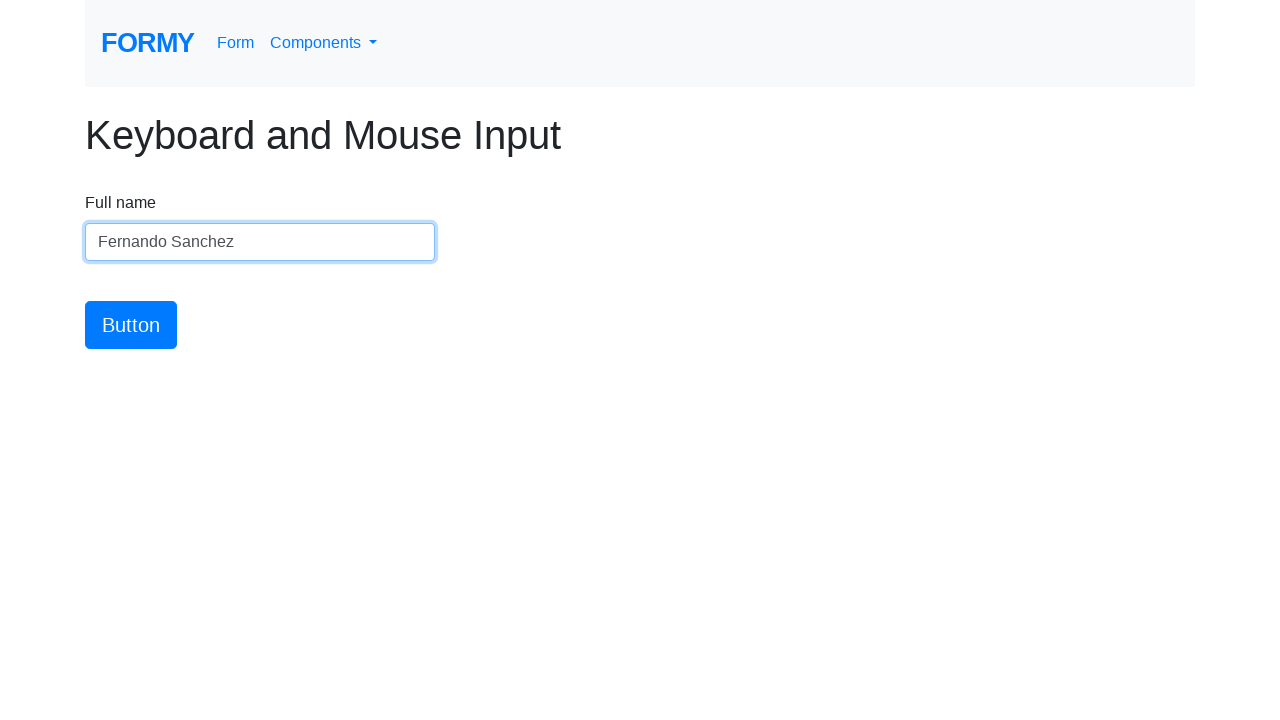

Clicked the submit button at (131, 325) on #button
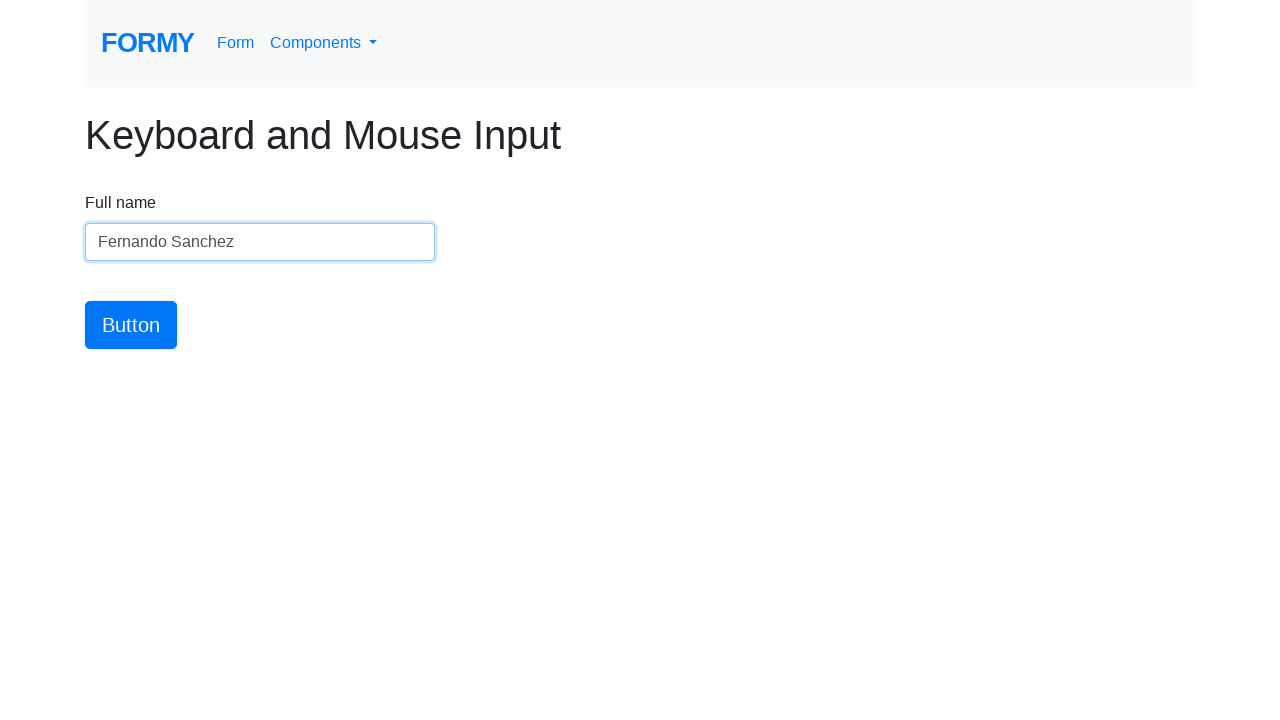

Page finished loading
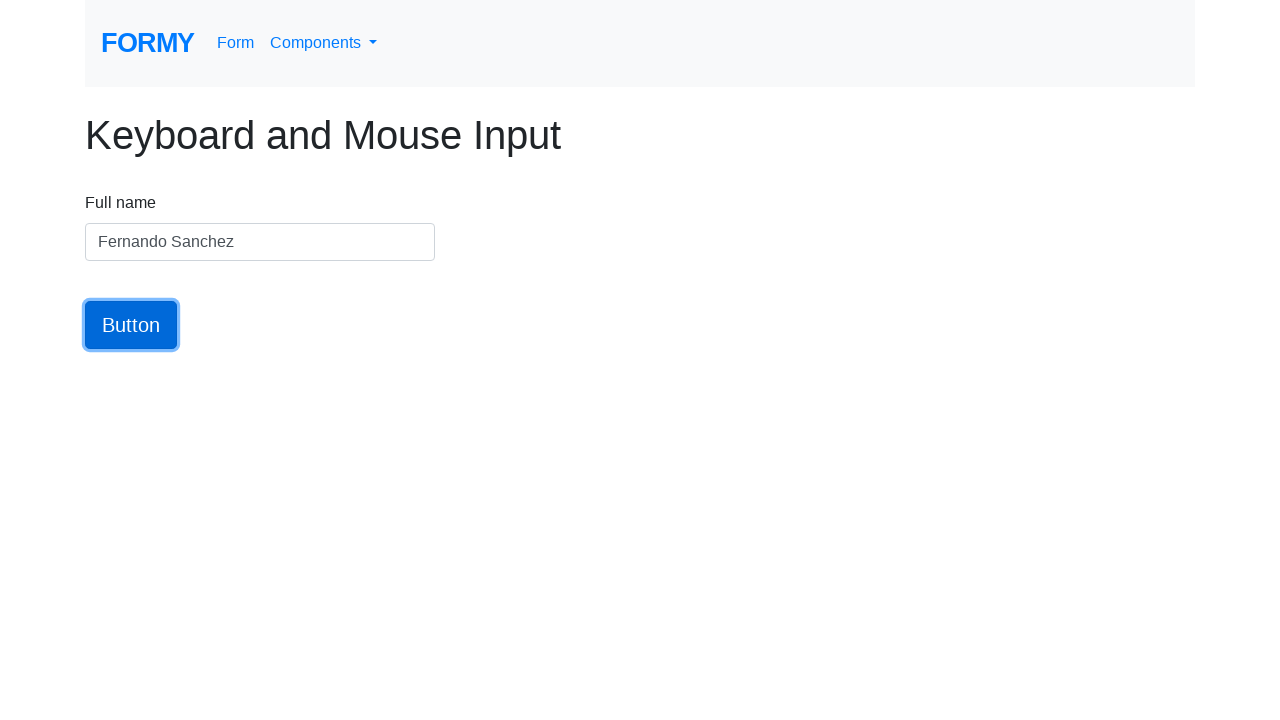

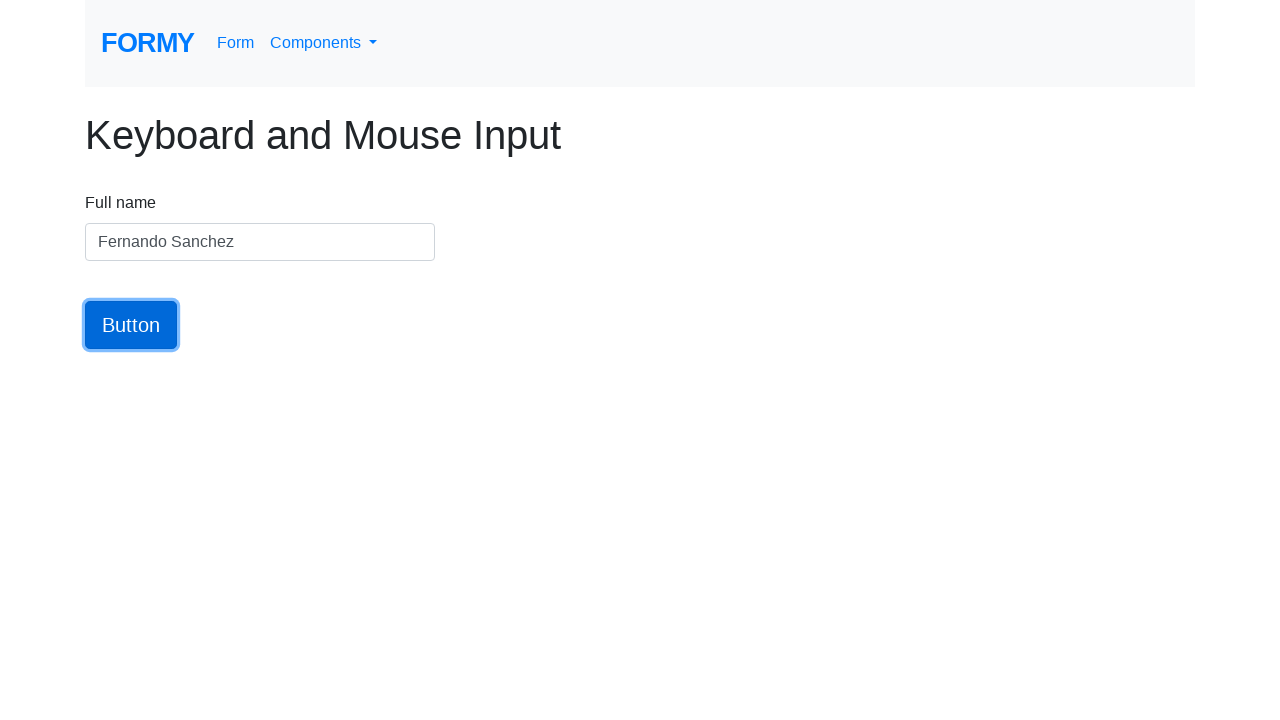